Tests date picker functionality by opening the date picker, selecting a specific year (2027), month (May), and day (10)

Starting URL: https://testautomationpractice.blogspot.com/

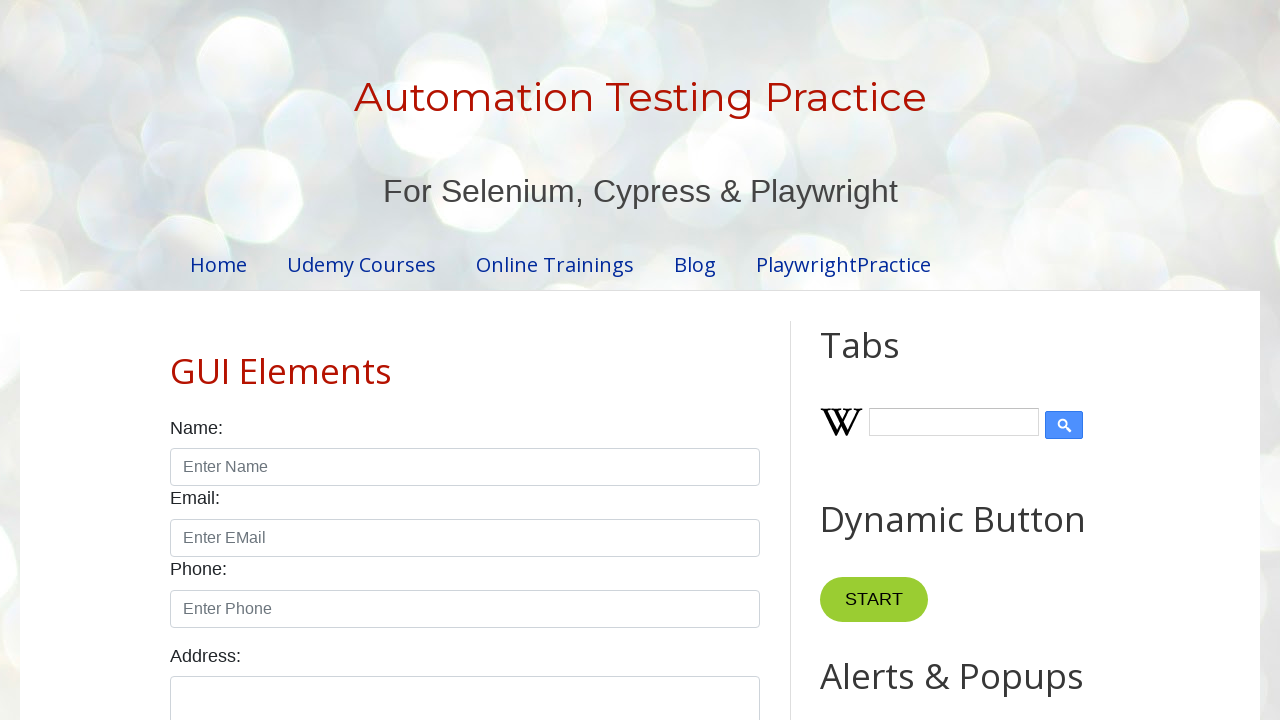

Clicked on date picker input field to open the date picker at (520, 360) on #txtDate
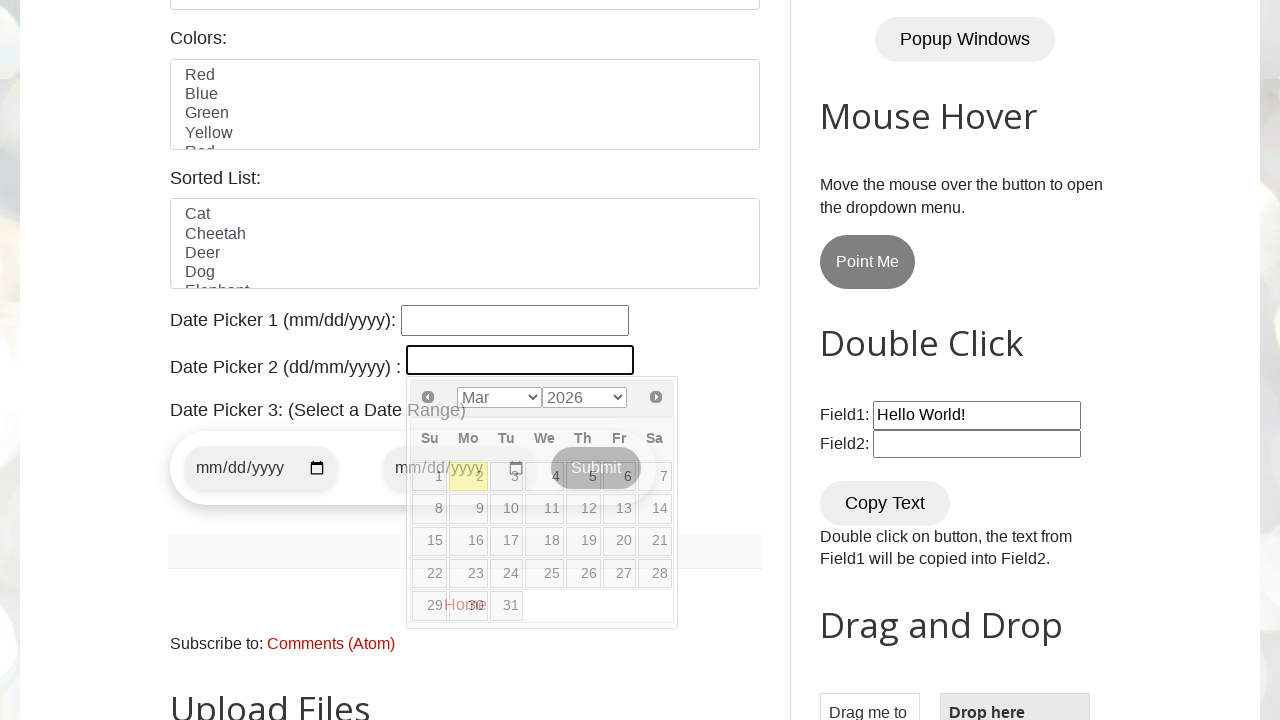

Year selector appeared in the date picker
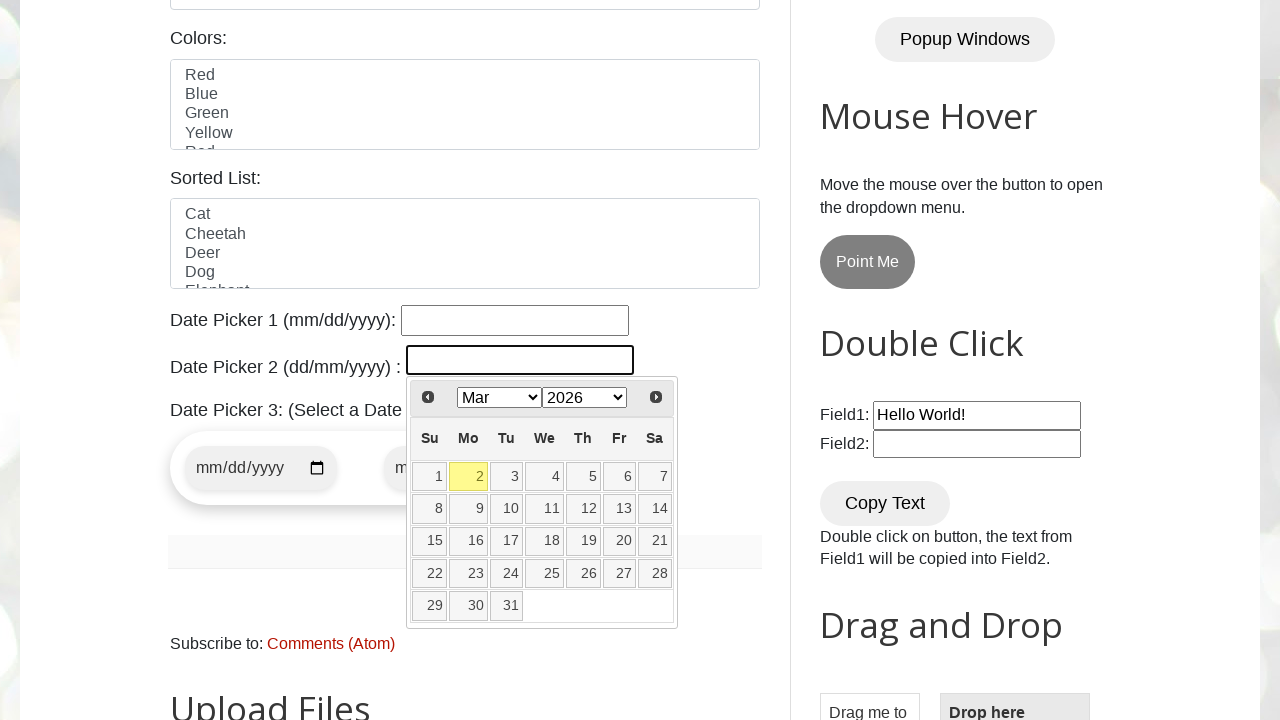

Selected year 2027 from the year dropdown on .ui-datepicker-year
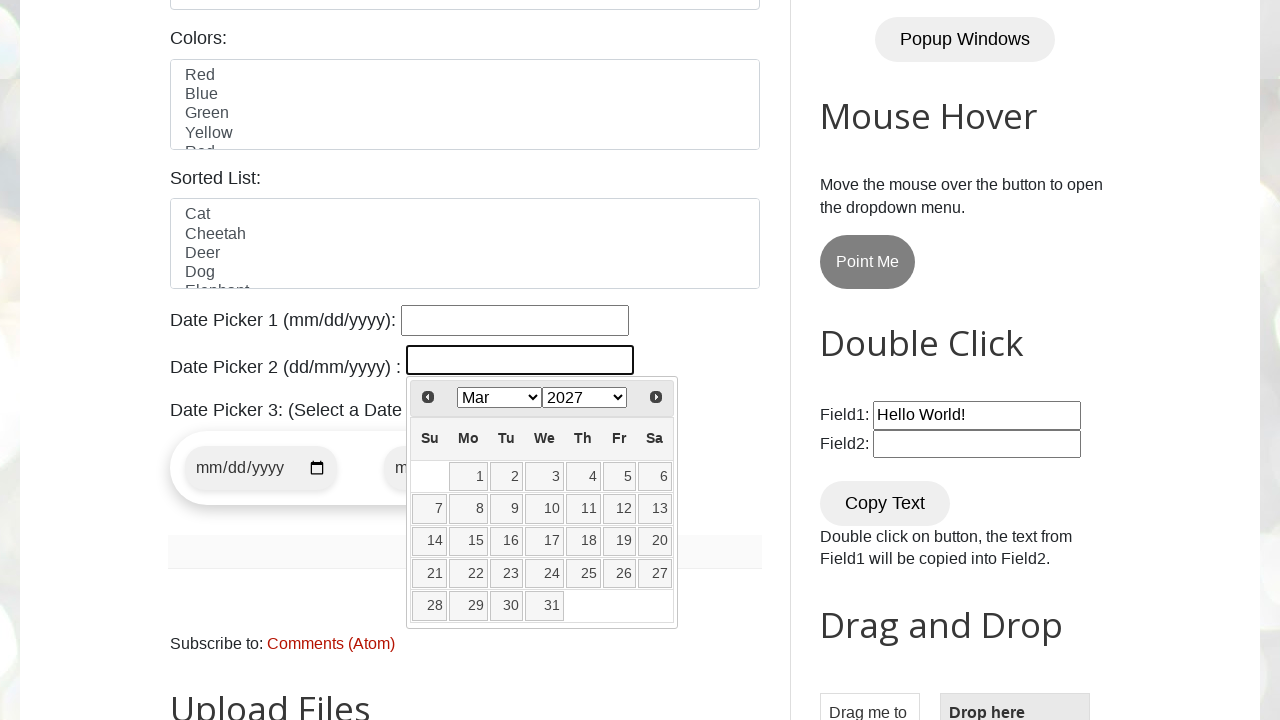

Month selector appeared in the date picker
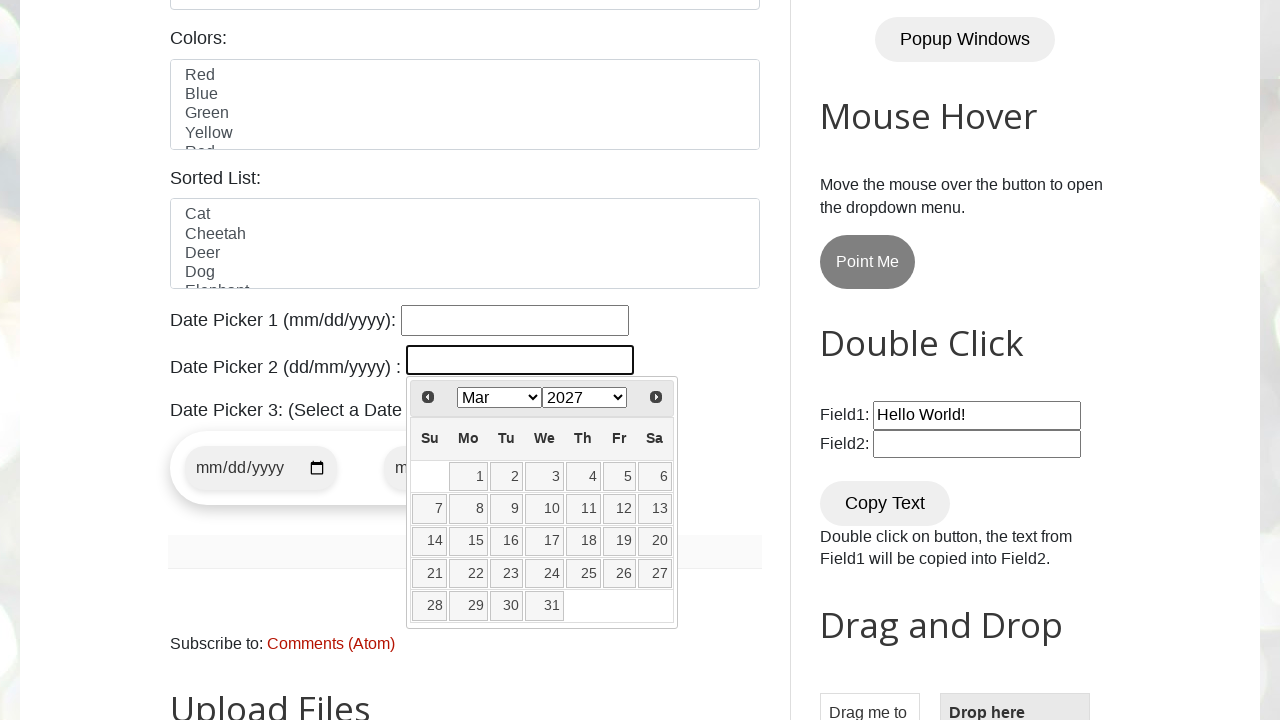

Selected month May (value 4) from the month dropdown on .ui-datepicker-month
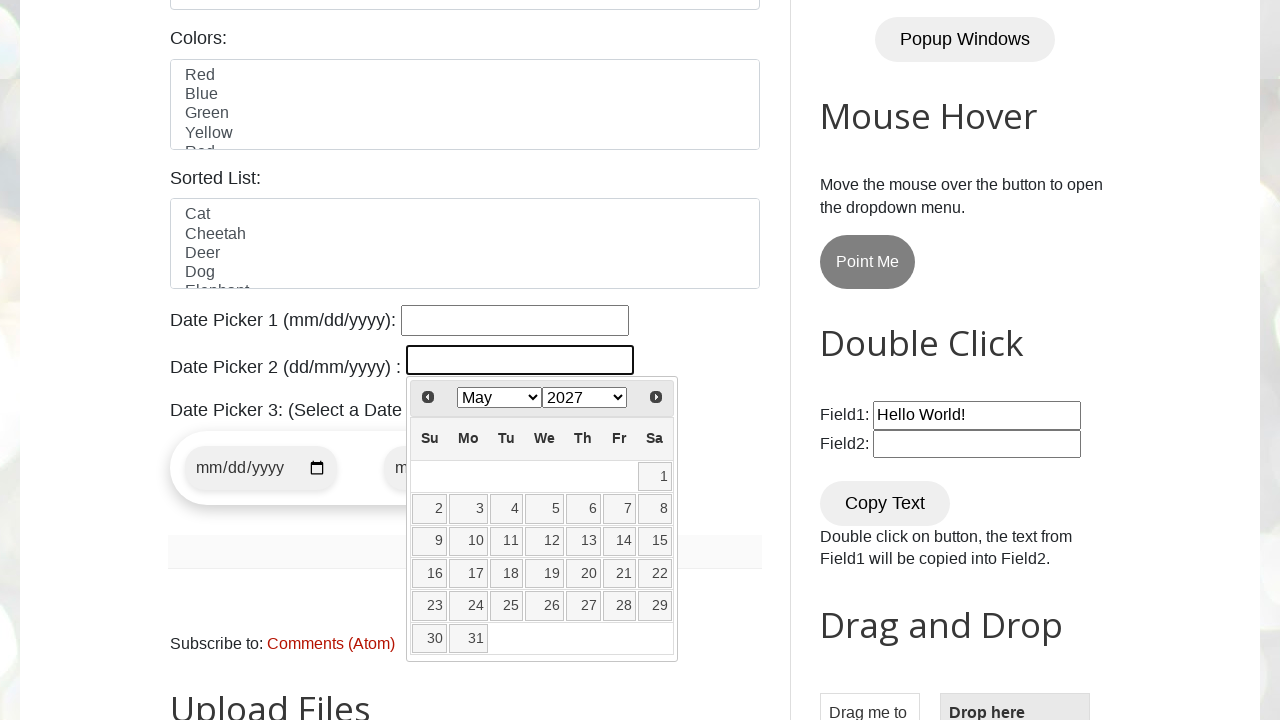

Clicked on day 10 in the date picker calendar at (468, 541) on xpath=//a[@class='ui-state-default'][text()='10']
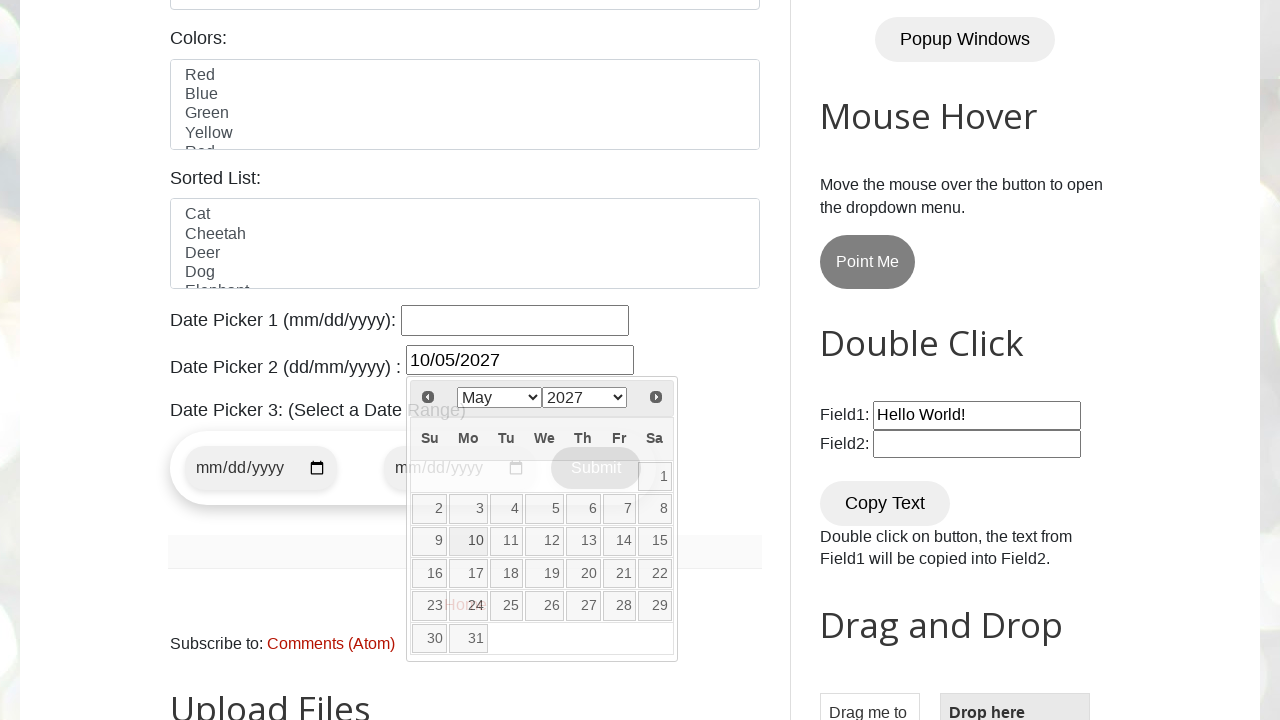

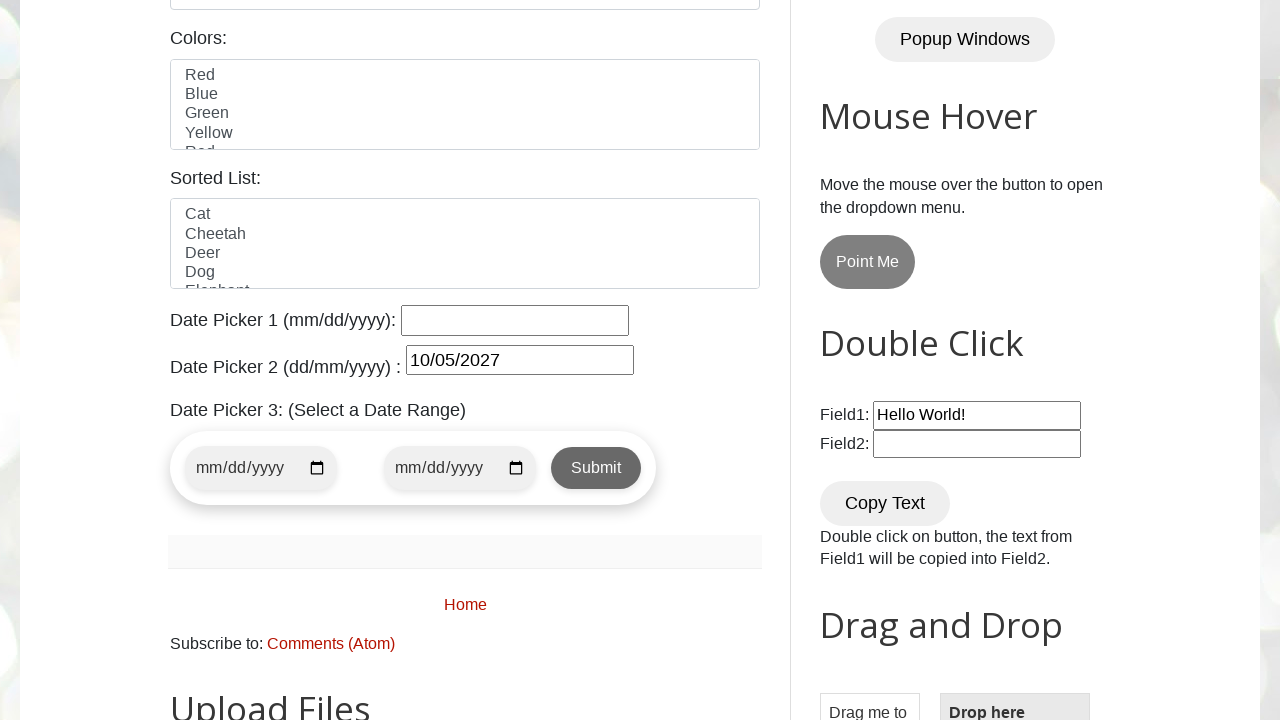